Books a house rental when the price drops to $100, then solves a mathematical problem to complete the booking

Starting URL: http://suninjuly.github.io/explicit_wait2.html

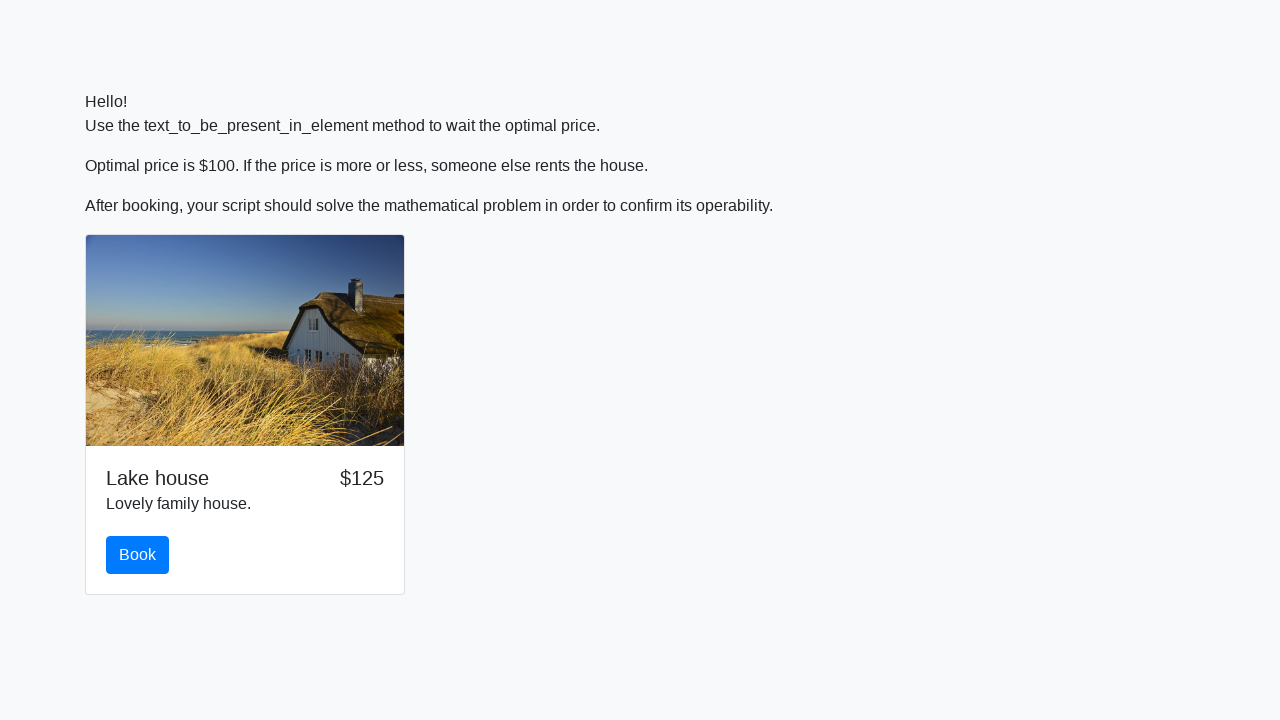

Waited for price to drop to $100
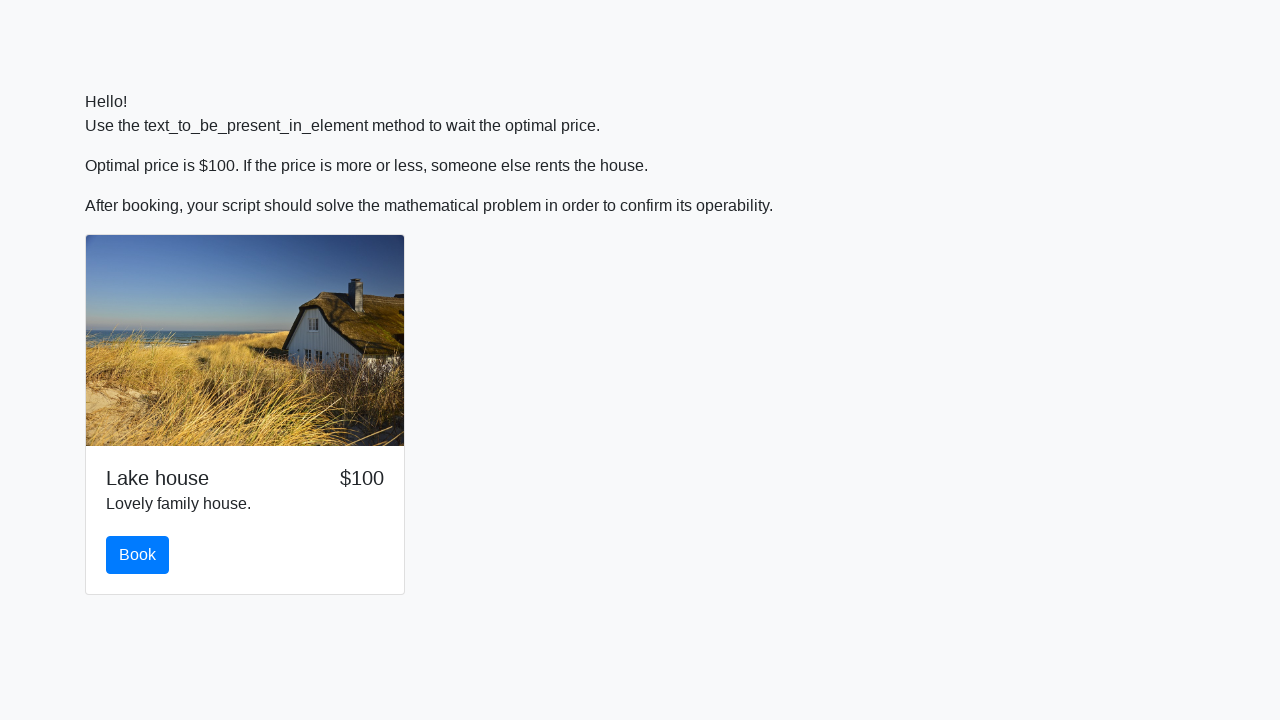

Clicked Book button when price reached $100 at (138, 555) on #book
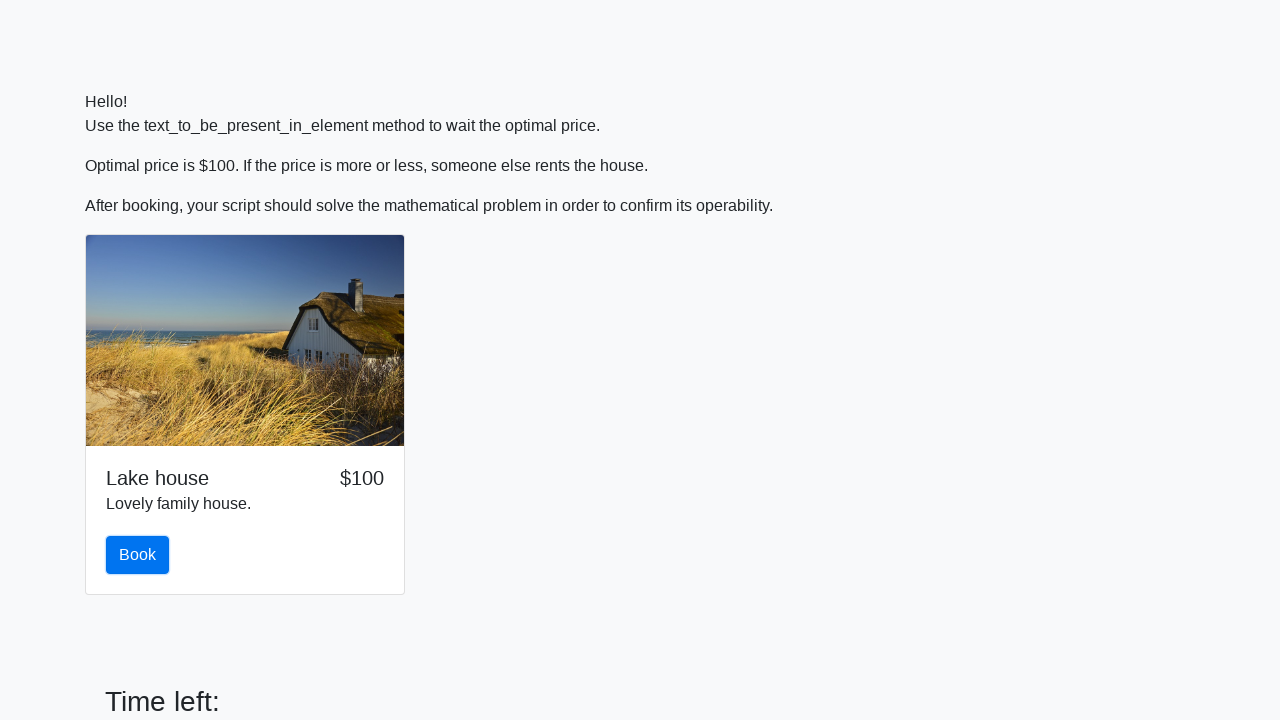

Retrieved mathematical problem value: 738
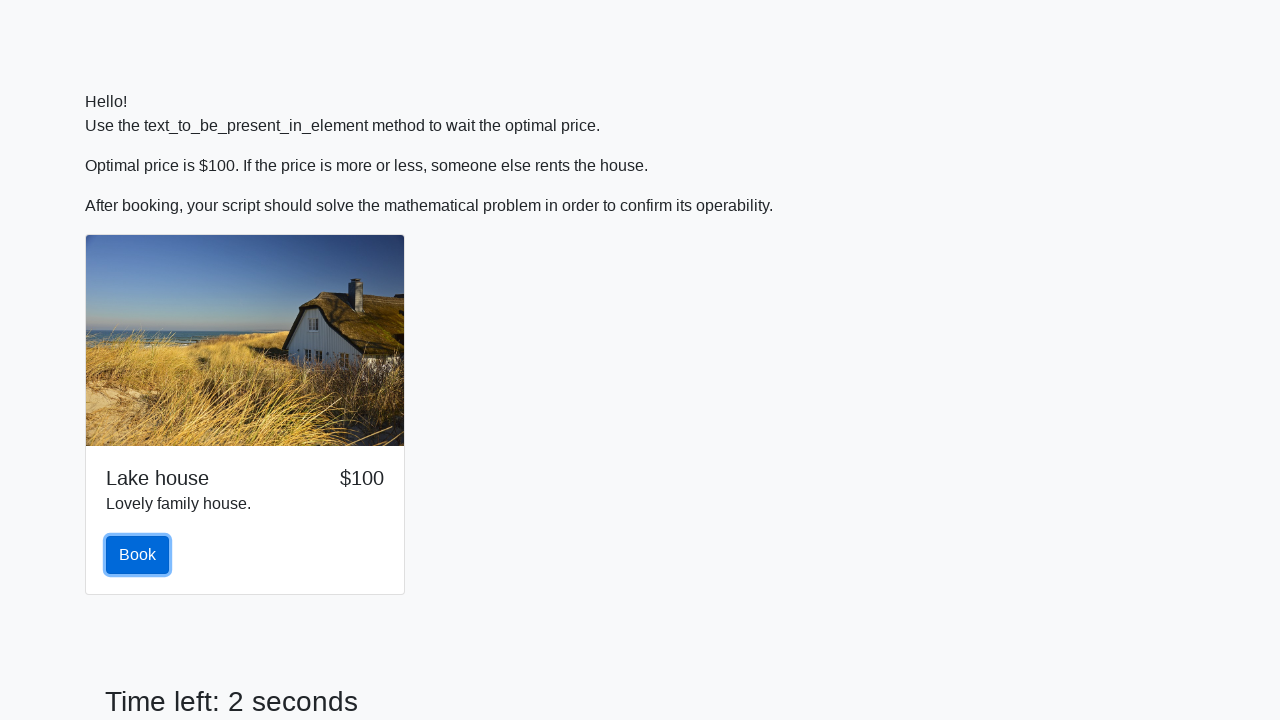

Calculated result: 1.178708238811505
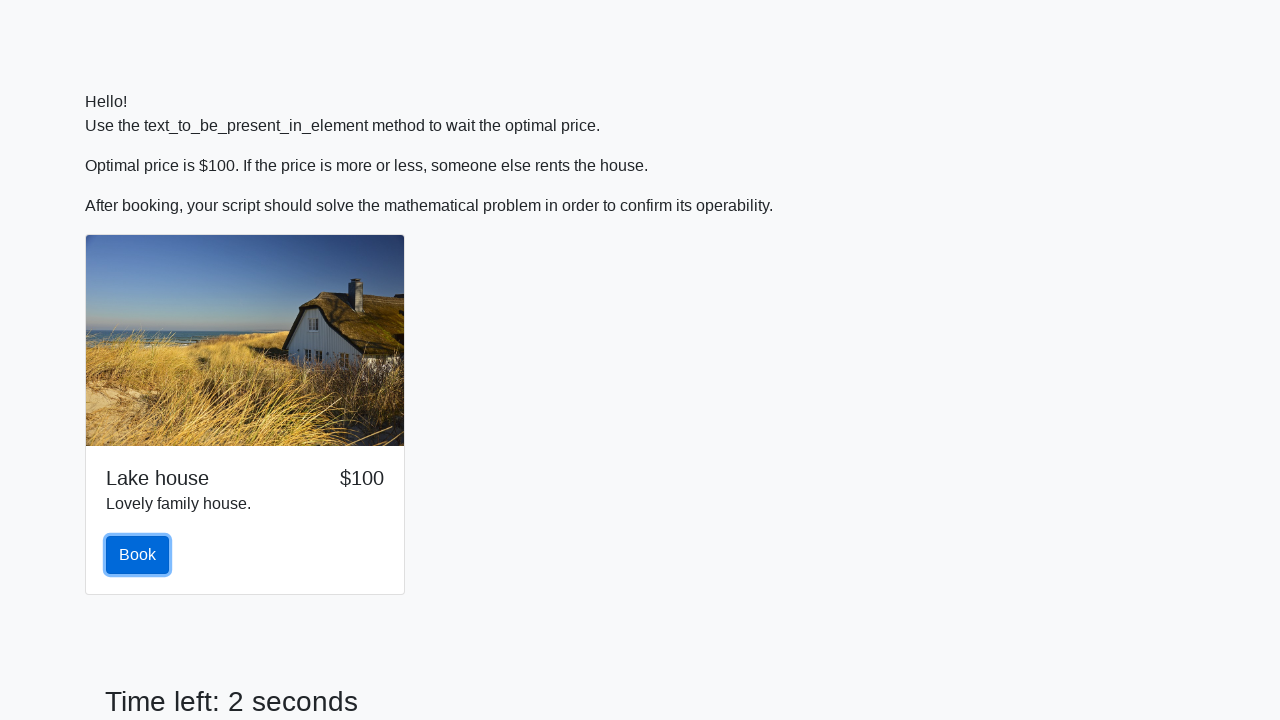

Filled answer field with calculated value: 1.178708238811505 on #answer
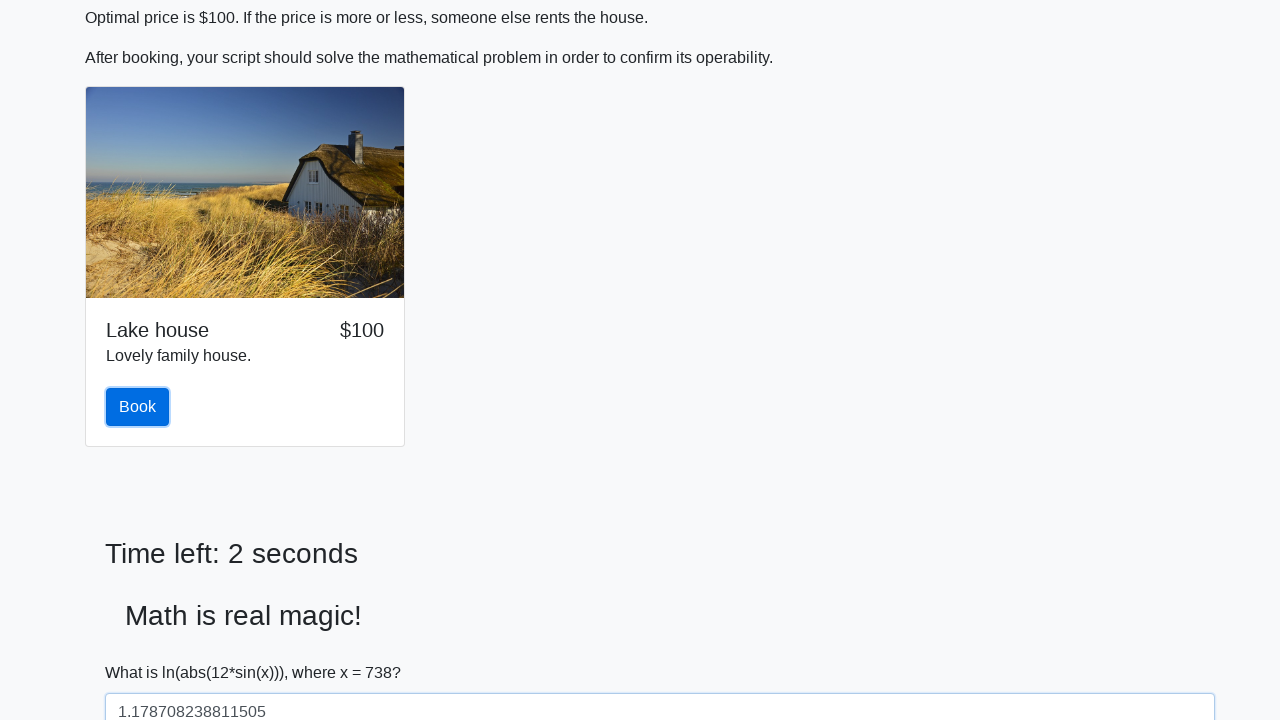

Clicked solve button to submit the answer at (143, 651) on #solve
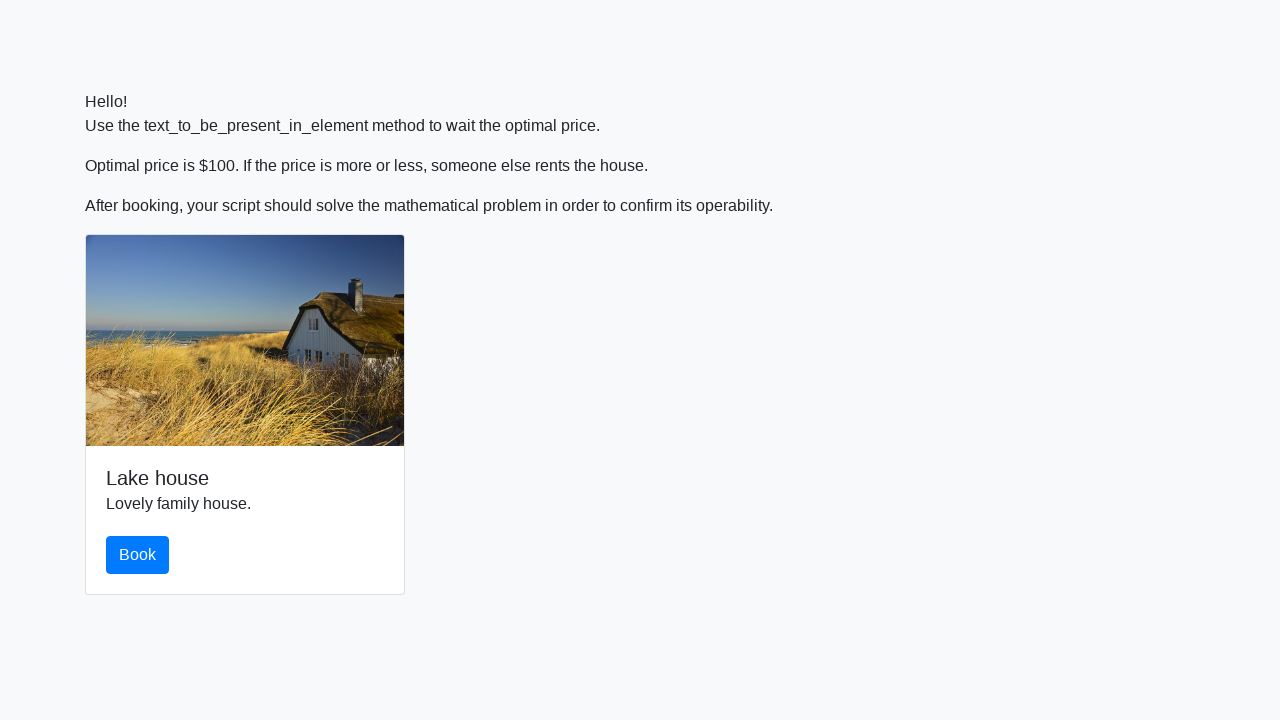

Set up dialog handler to accept alerts
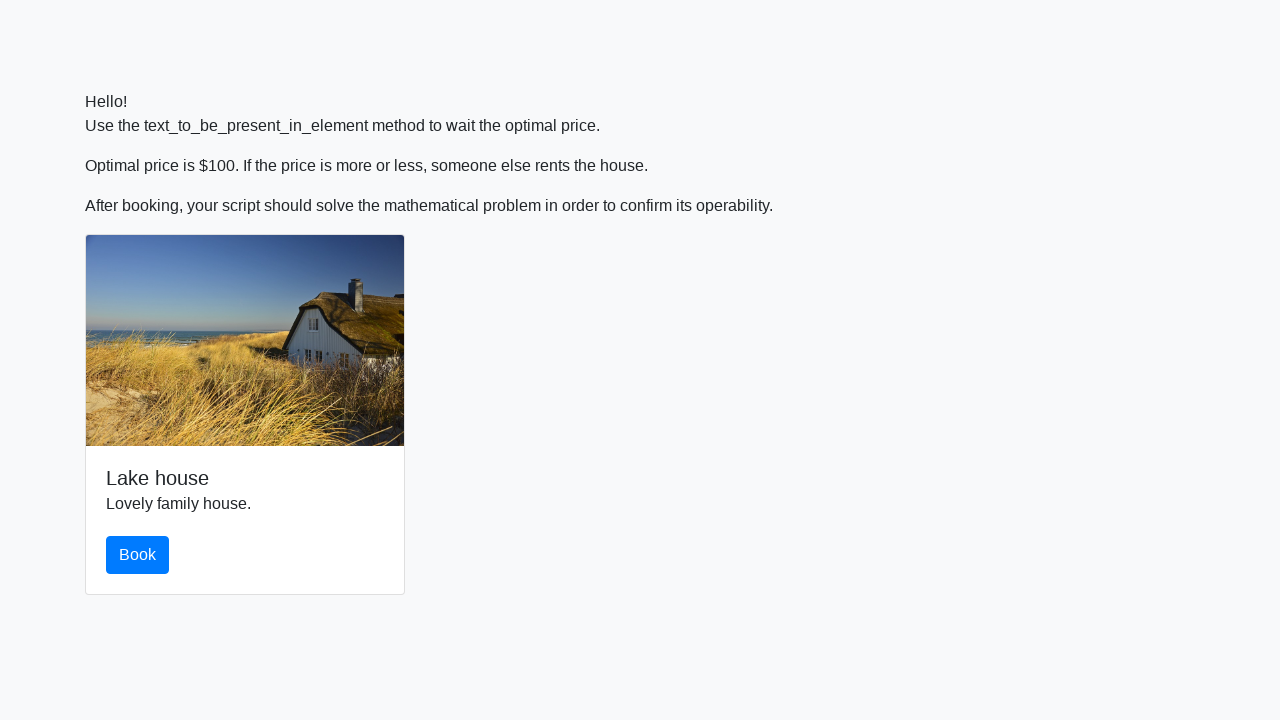

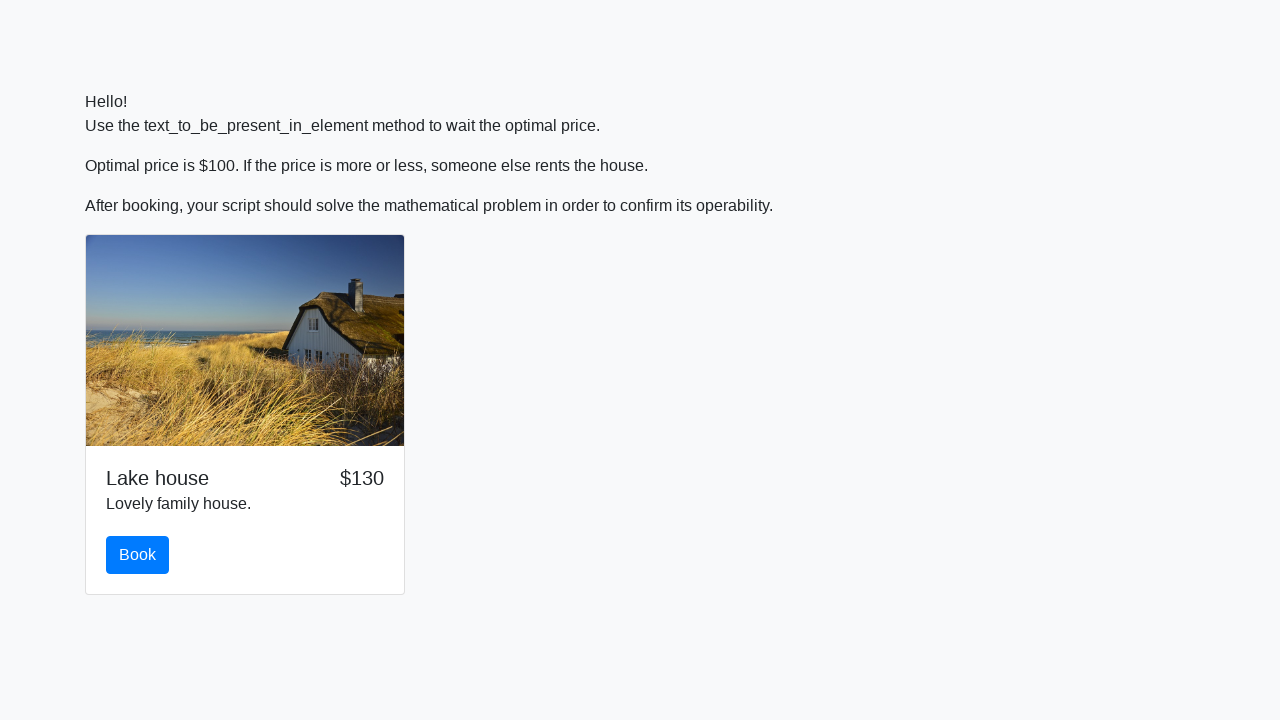